Fills out a text box form with name, email, current address and permanent address fields, then submits the form

Starting URL: https://demoqa.com/text-box

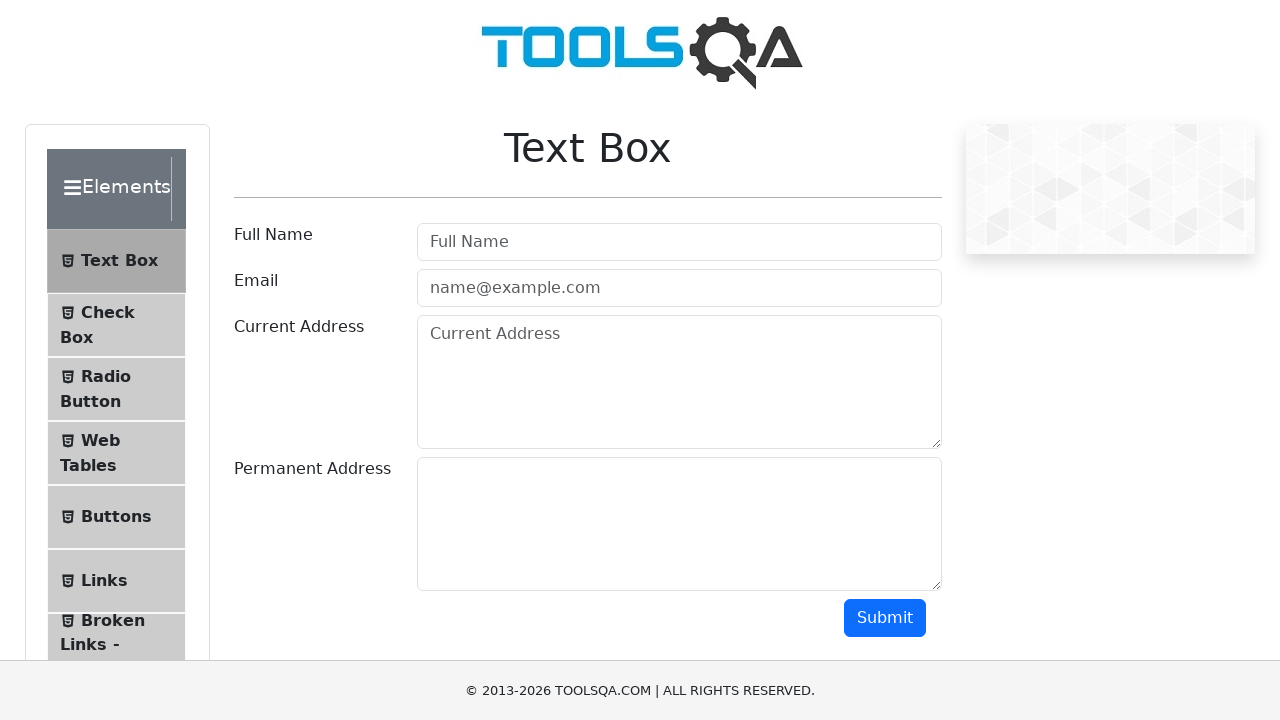

Located all form control input fields
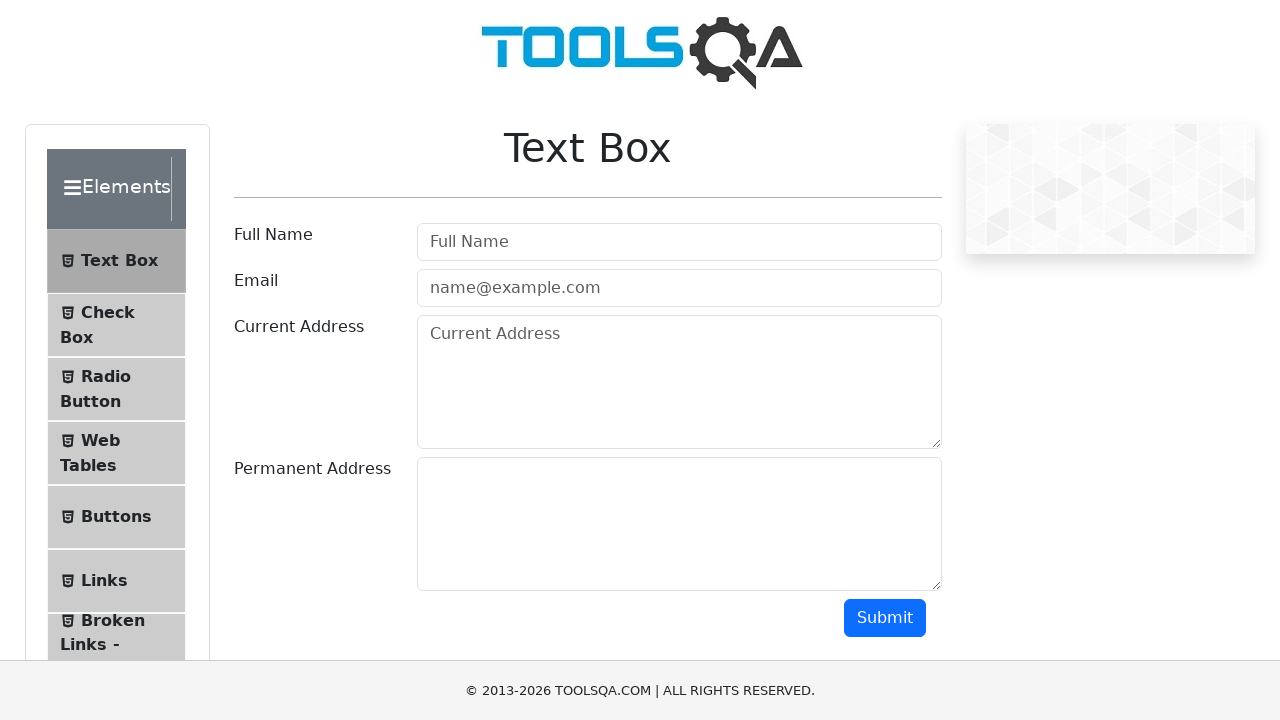

Filled name field with 'Salman Rahman' on .form-control >> nth=0
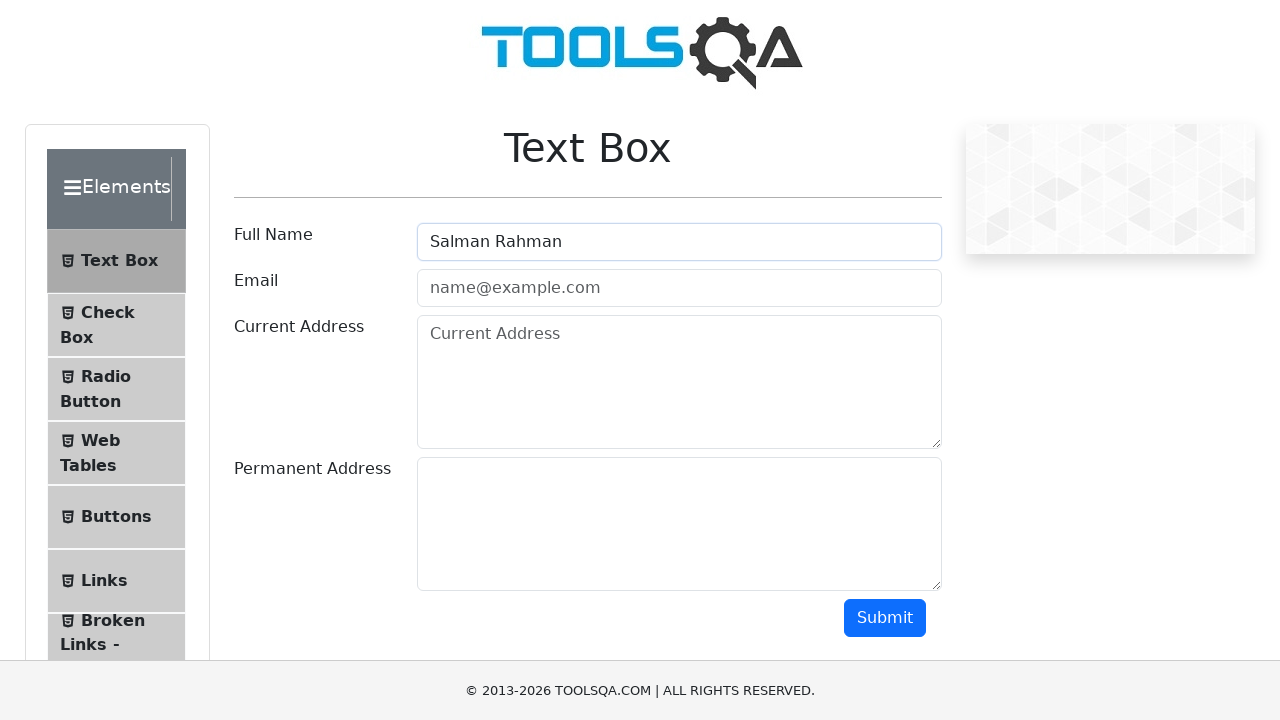

Filled email field with 'salman@test.com' on .form-control >> nth=1
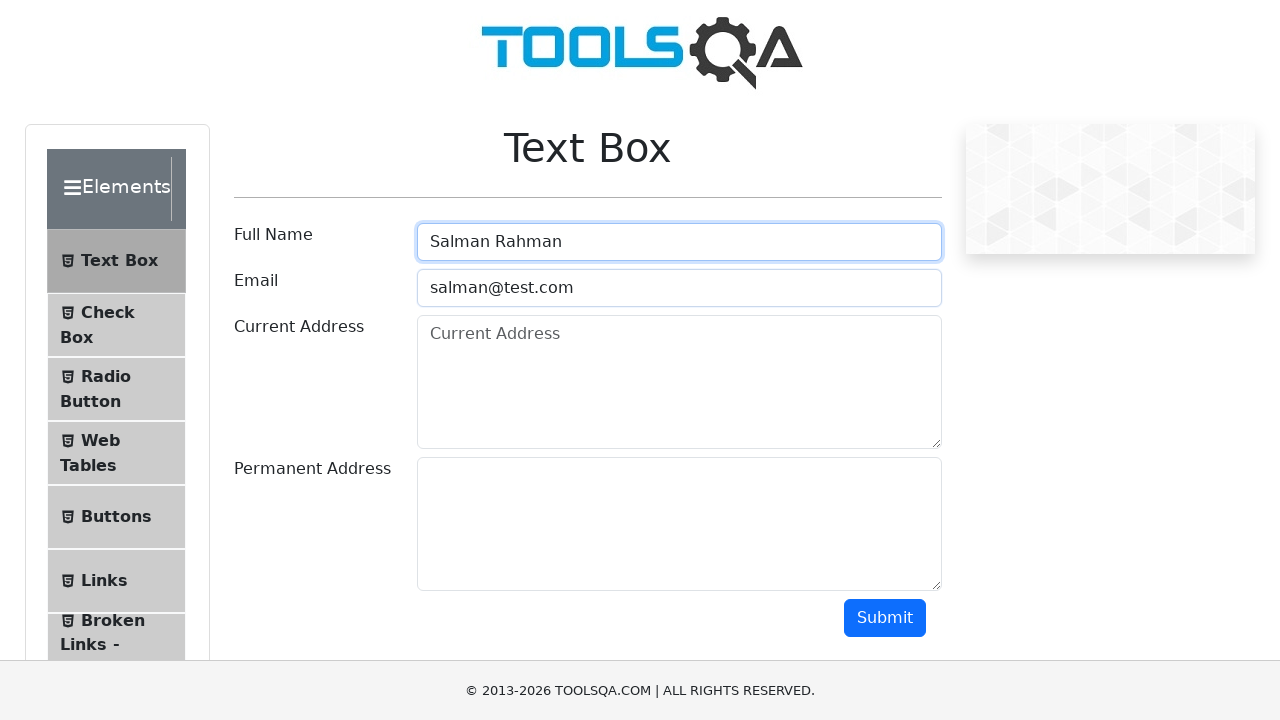

Filled current address field with 'Gulshan' on .form-control >> nth=2
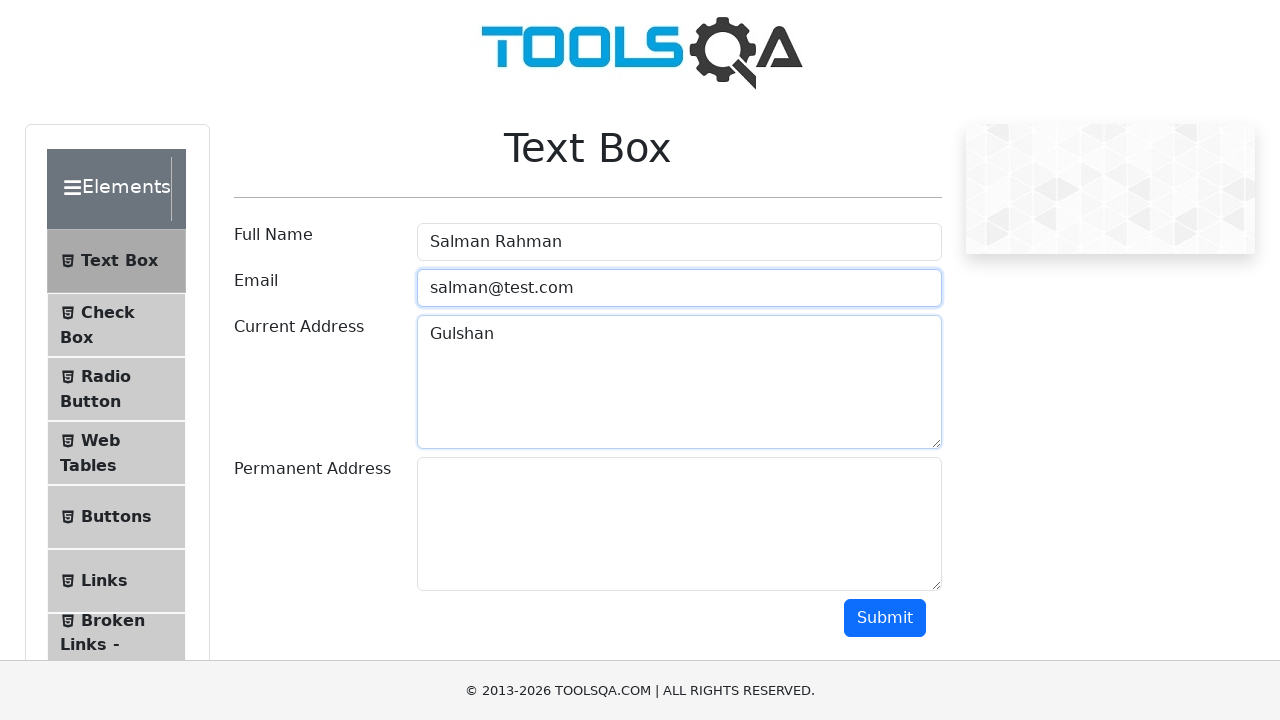

Filled permanent address field with 'Dhaka' on .form-control >> nth=3
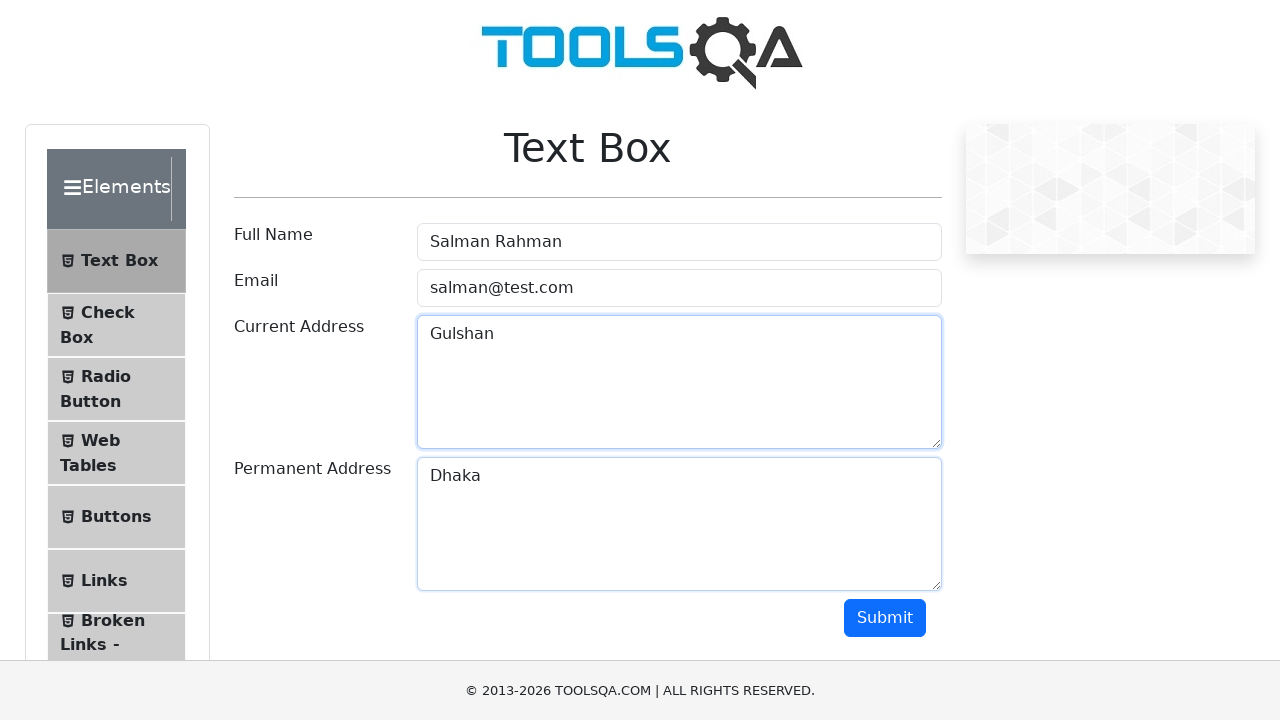

Scrolled submit button into view
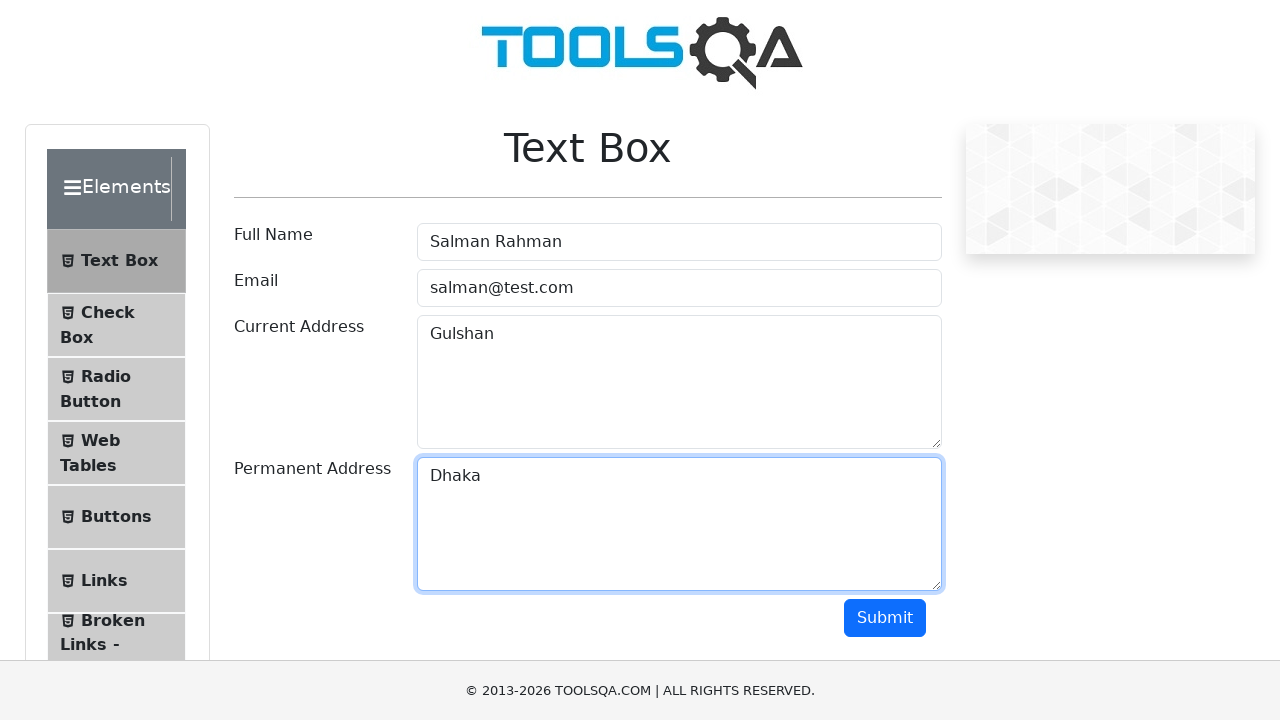

Clicked submit button to submit the form at (885, 618) on #submit
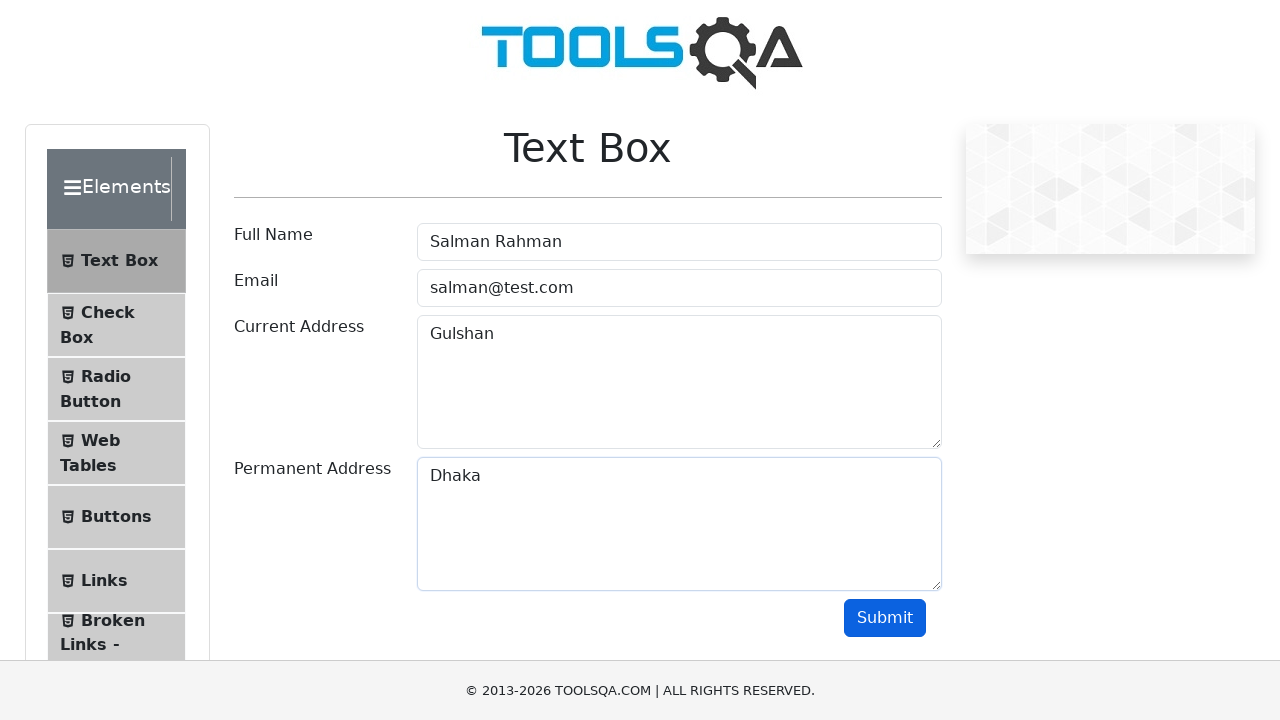

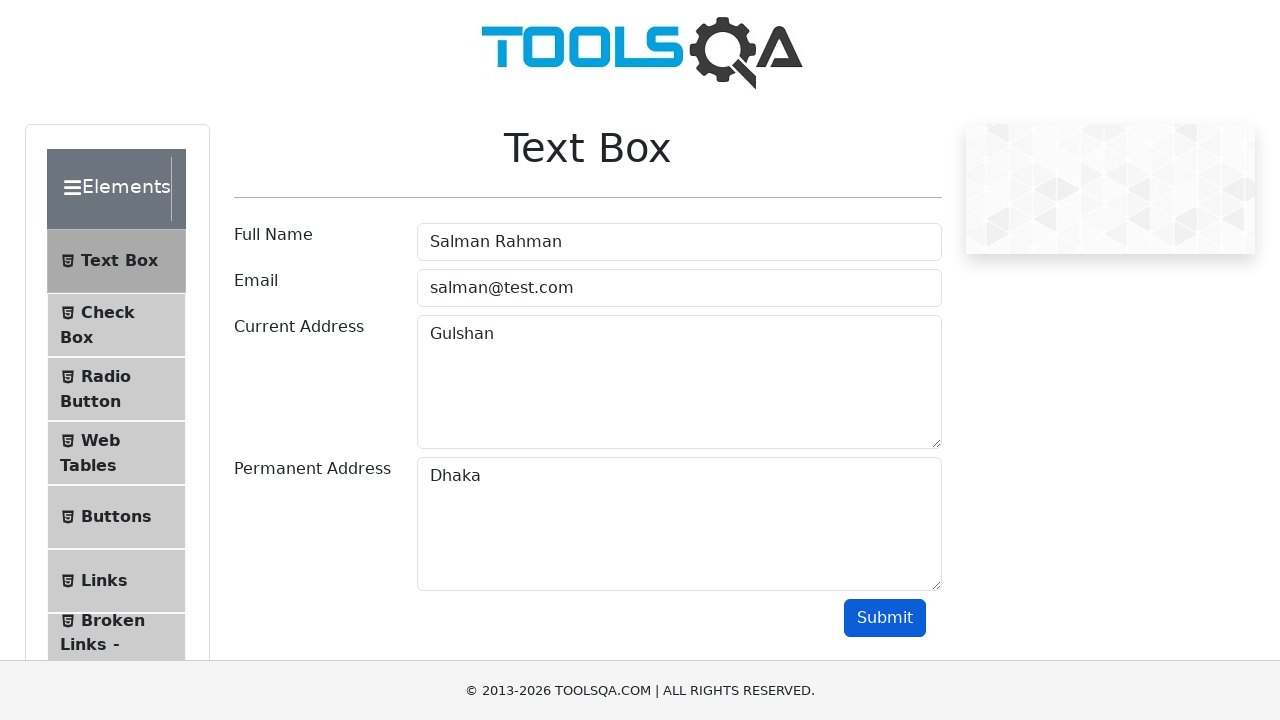